Tests clicking a button with dynamic ID on the UI Testing Playground website

Starting URL: http://uitestingplayground.com/dynamicid

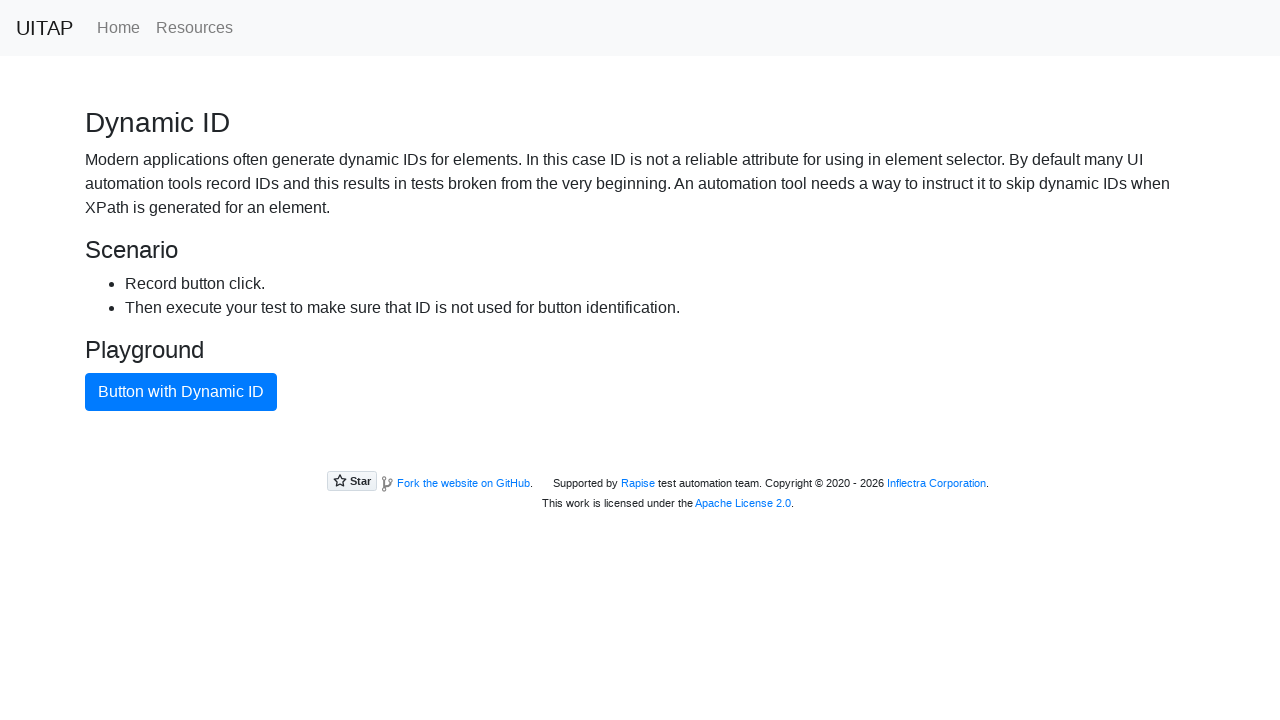

Clicked the primary button with dynamic ID at (181, 392) on .btn.btn-primary
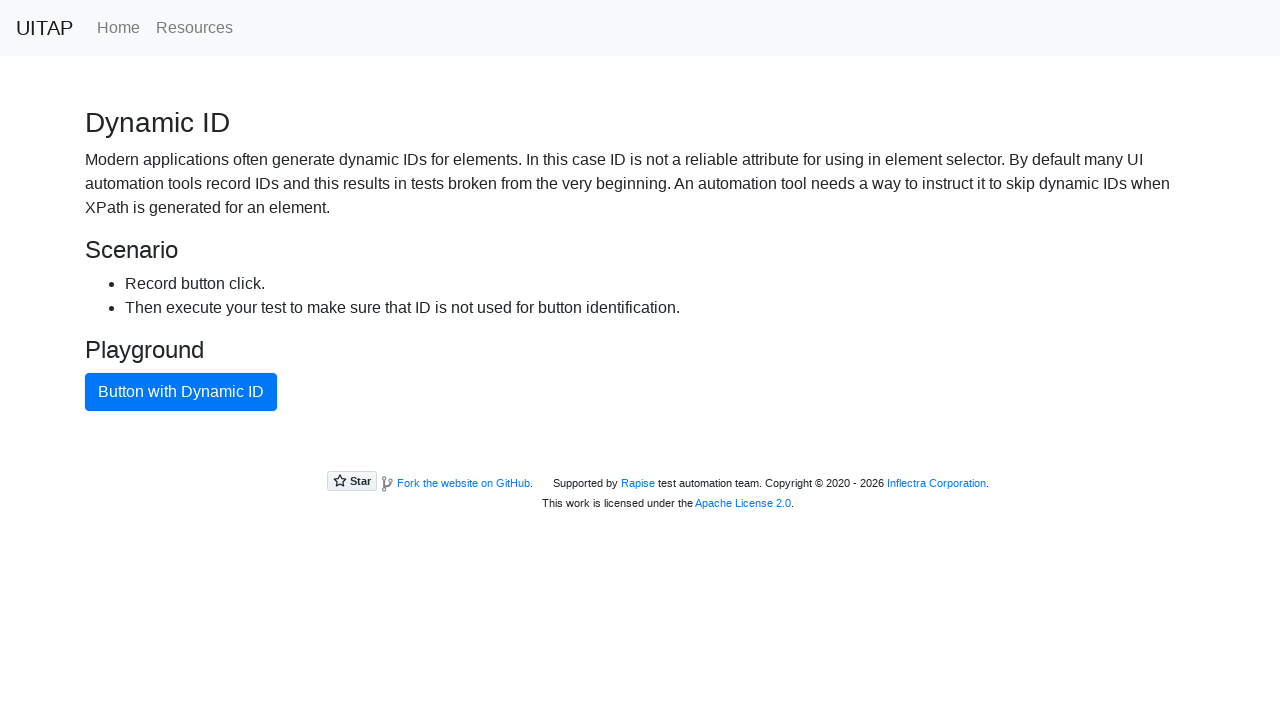

Maximized browser window
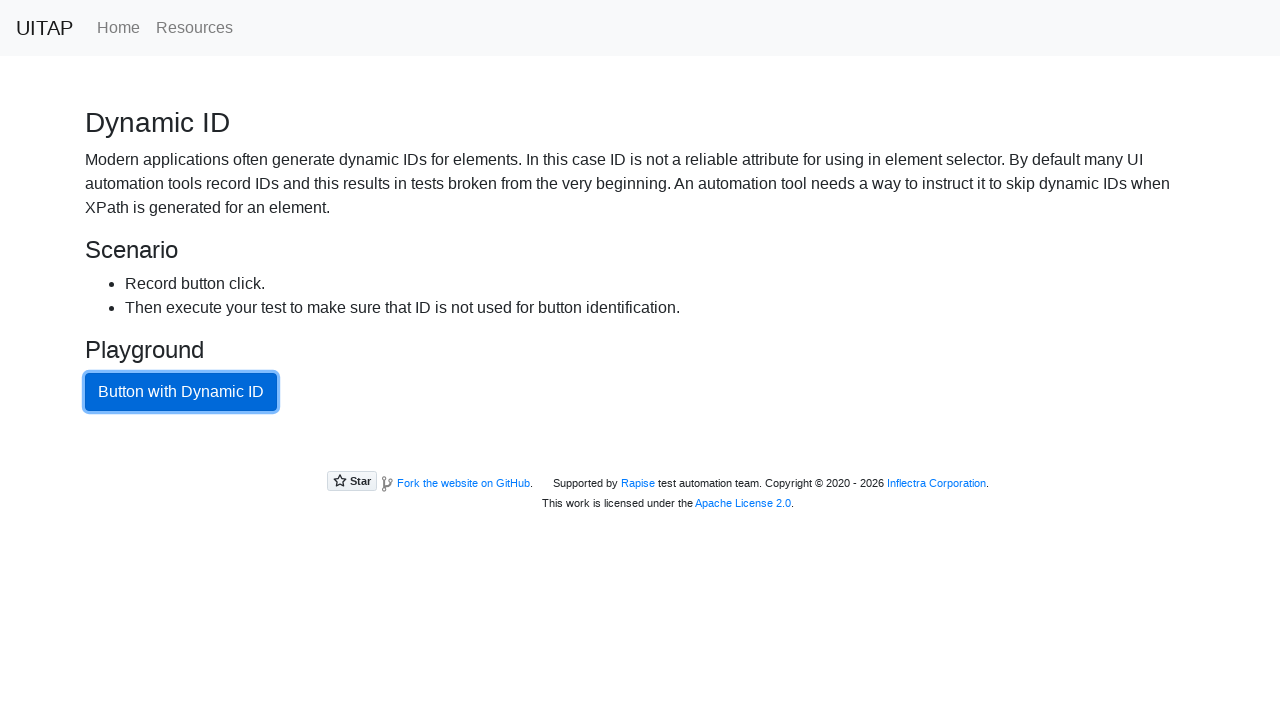

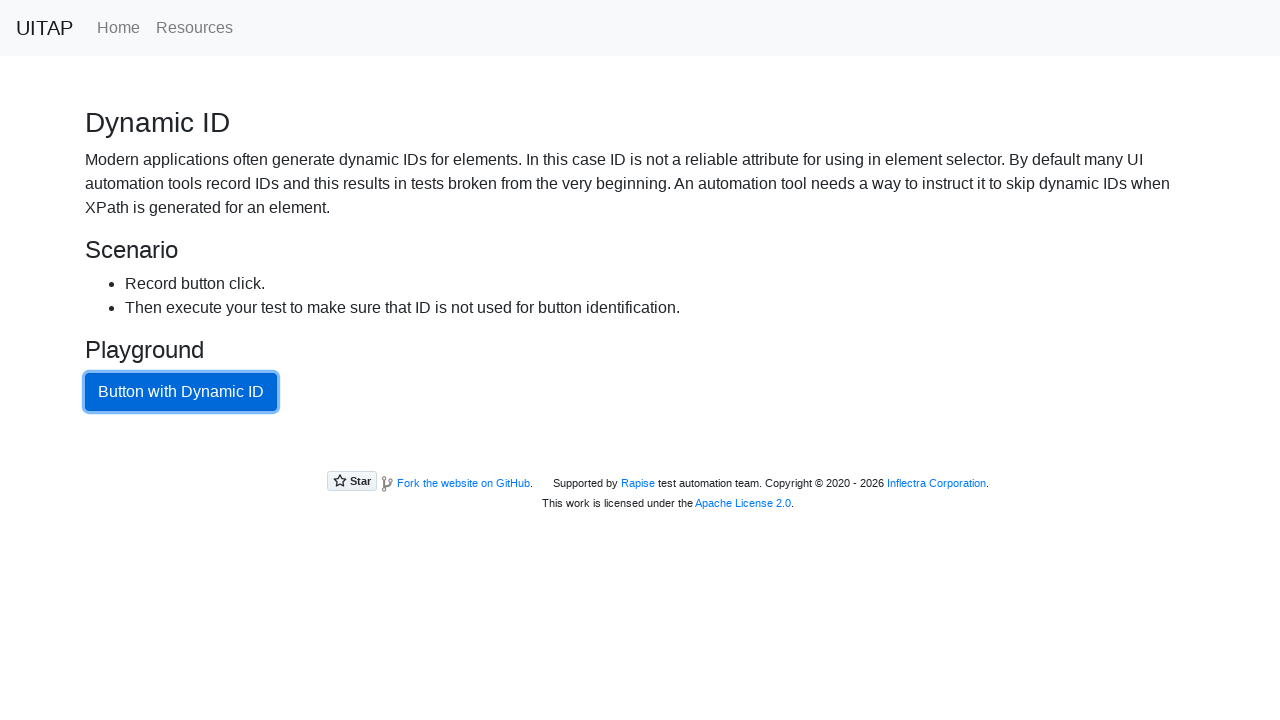